Tests that a tooltip appears when hovering over a trigger element and verifies the tooltip text

Starting URL: https://osstep.github.io/action_hover

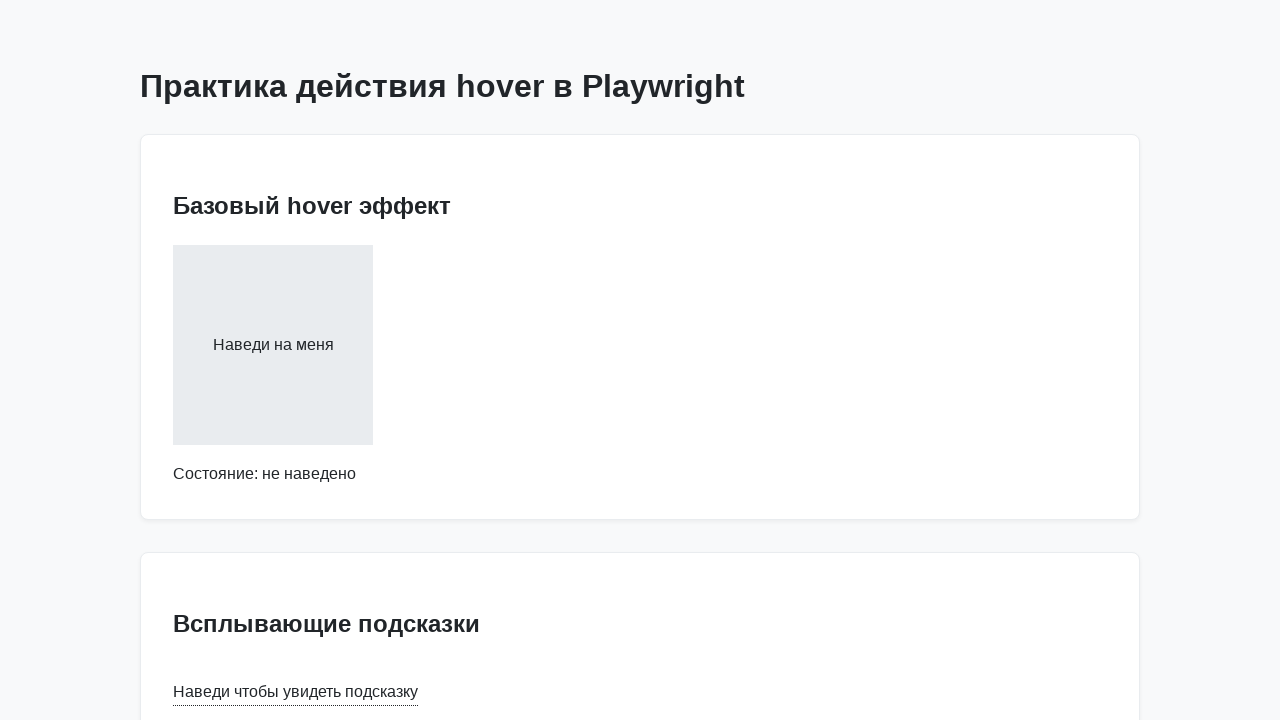

Located tooltip trigger element with text 'Наведи чтобы увидеть подсказку'
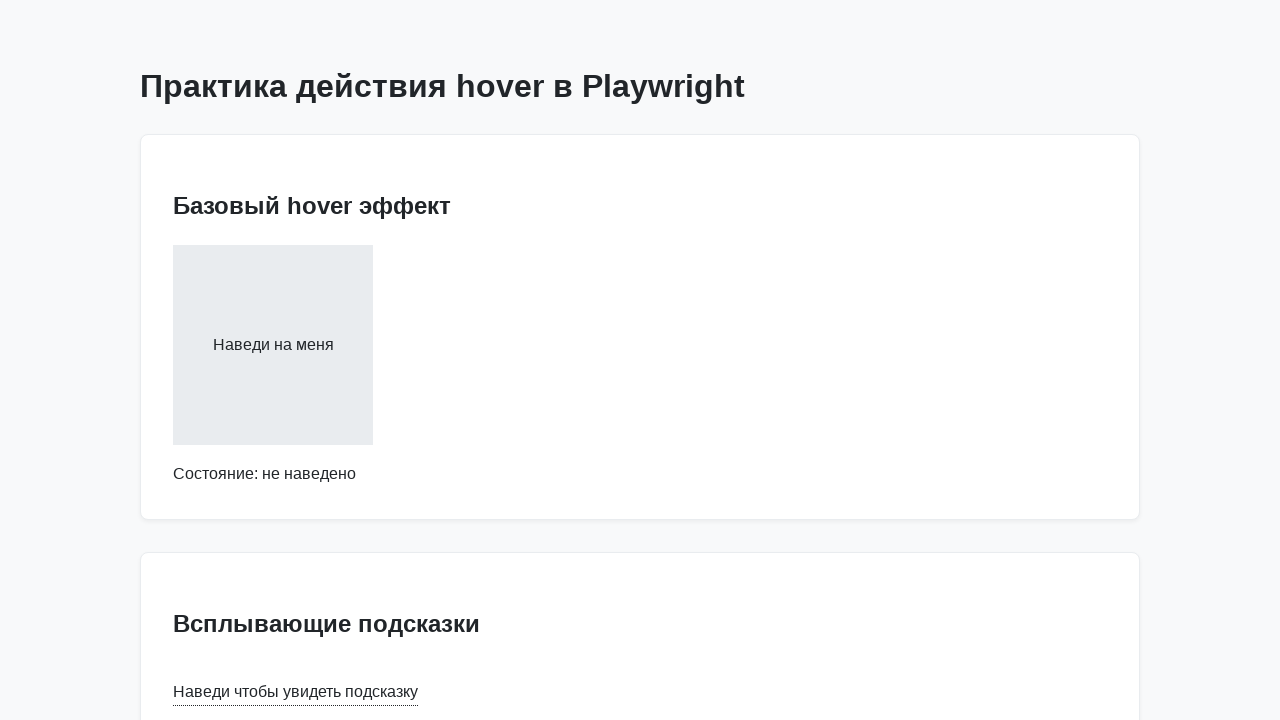

Located tooltip element with text 'Это текст подсказки'
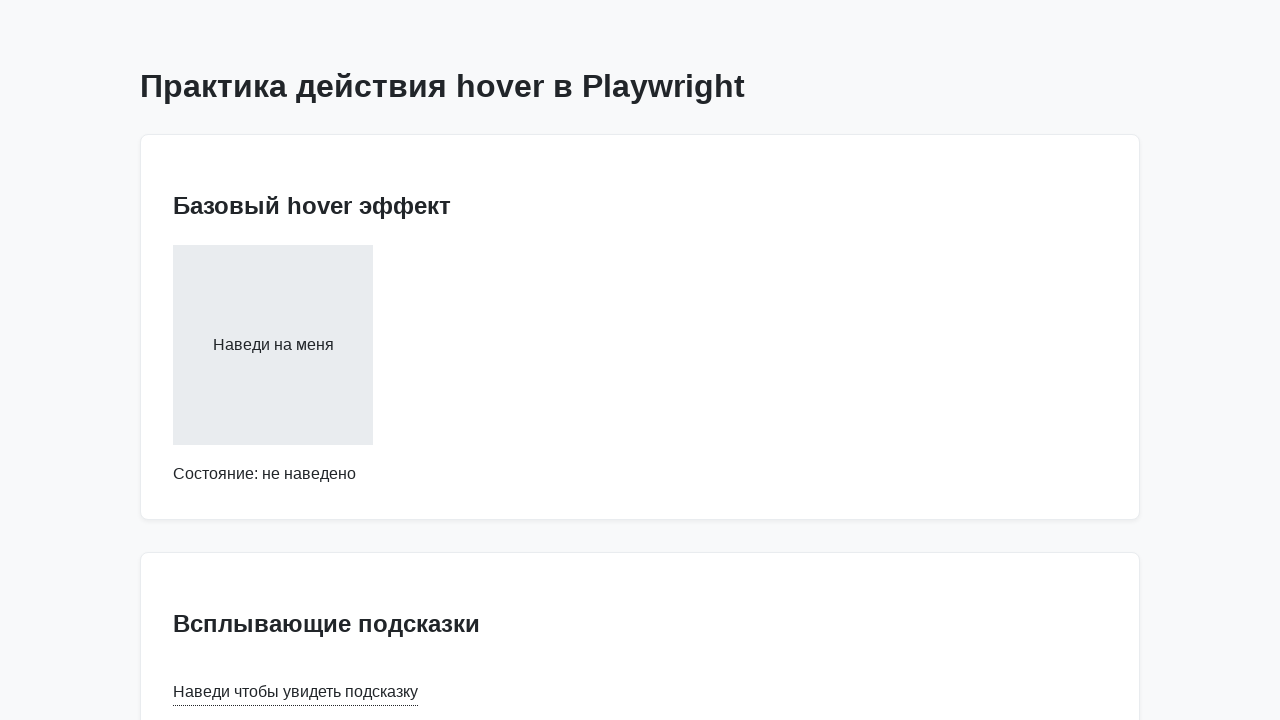

Verified tooltip is initially hidden
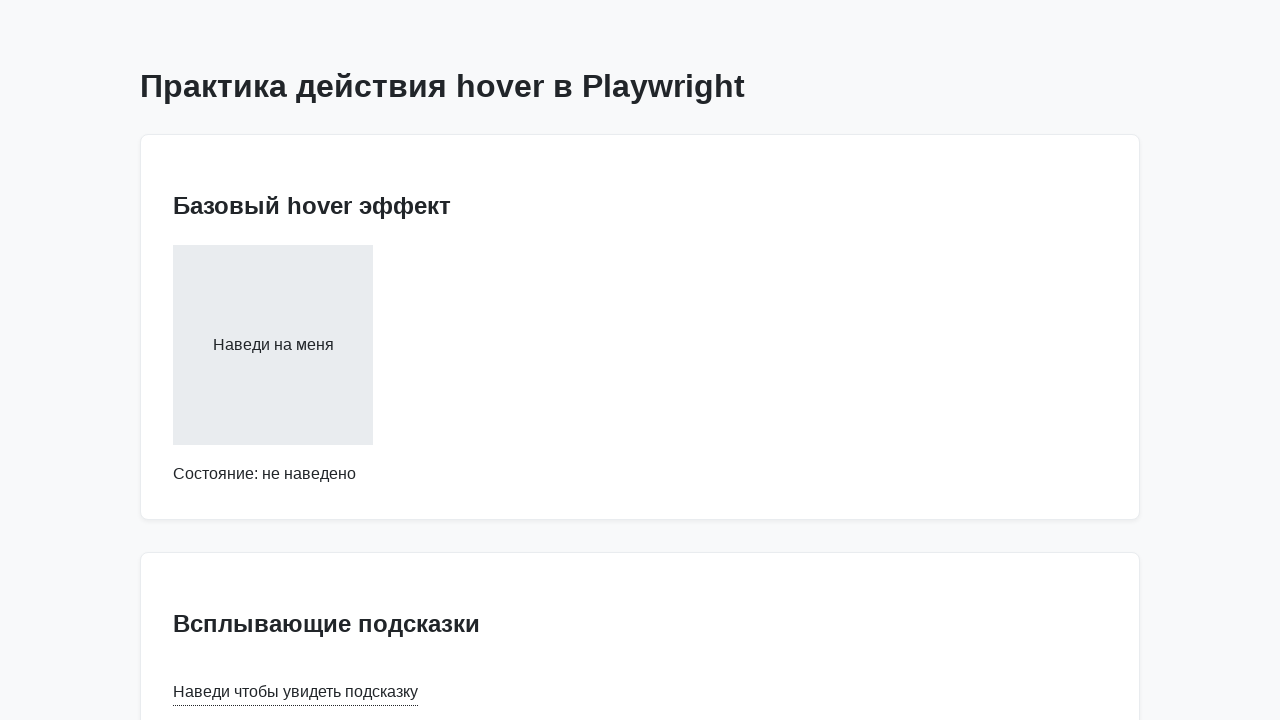

Hovered over tooltip trigger element at (296, 692) on internal:text="\u041d\u0430\u0432\u0435\u0434\u0438 \u0447\u0442\u043e\u0431\u04
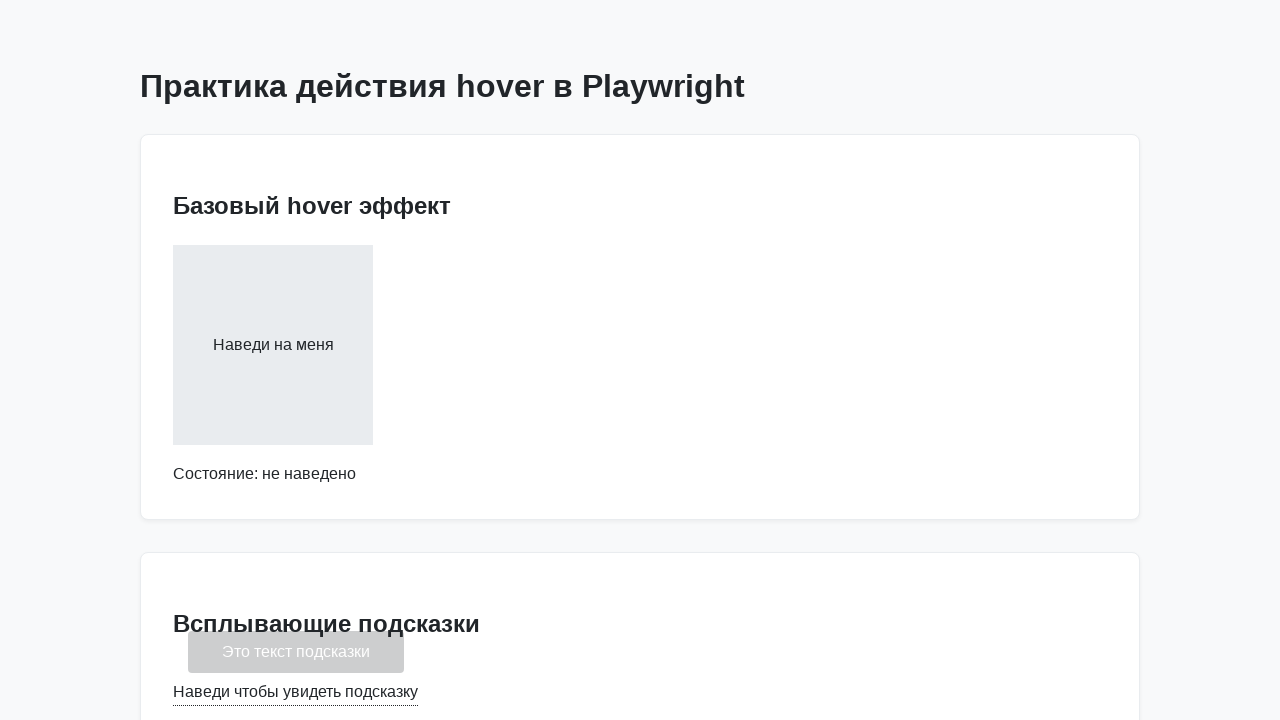

Tooltip appeared and became visible
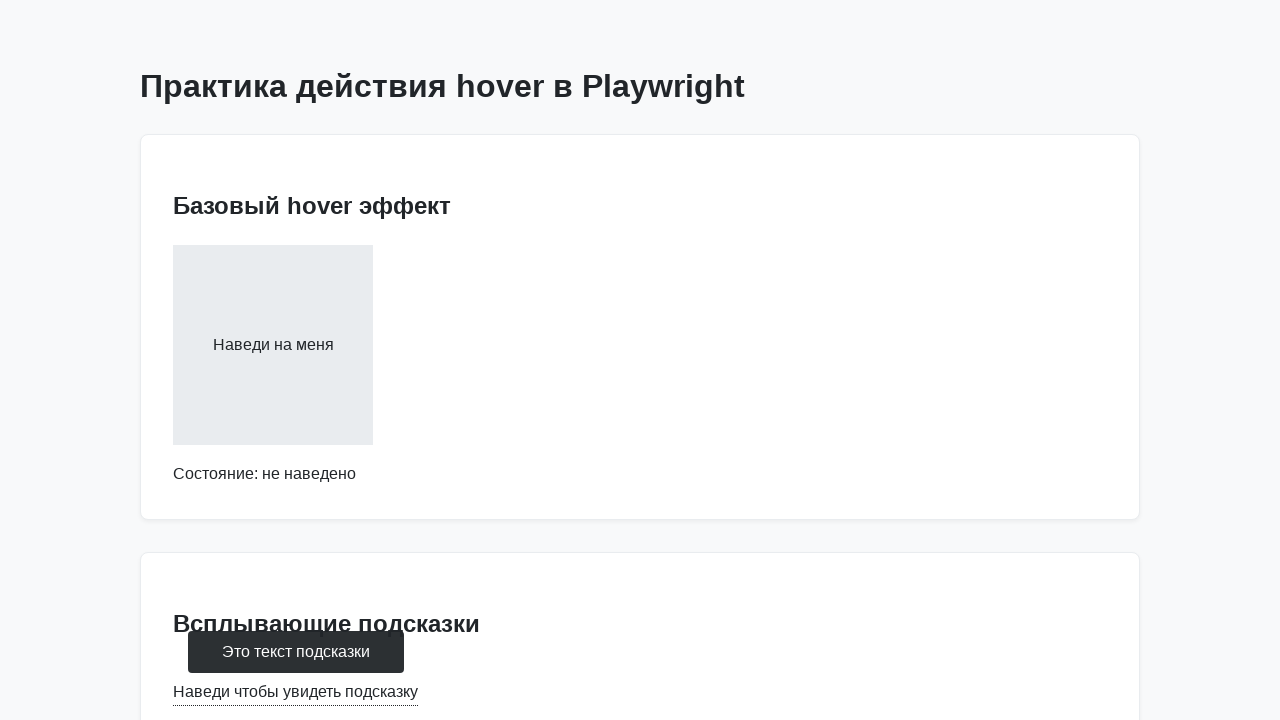

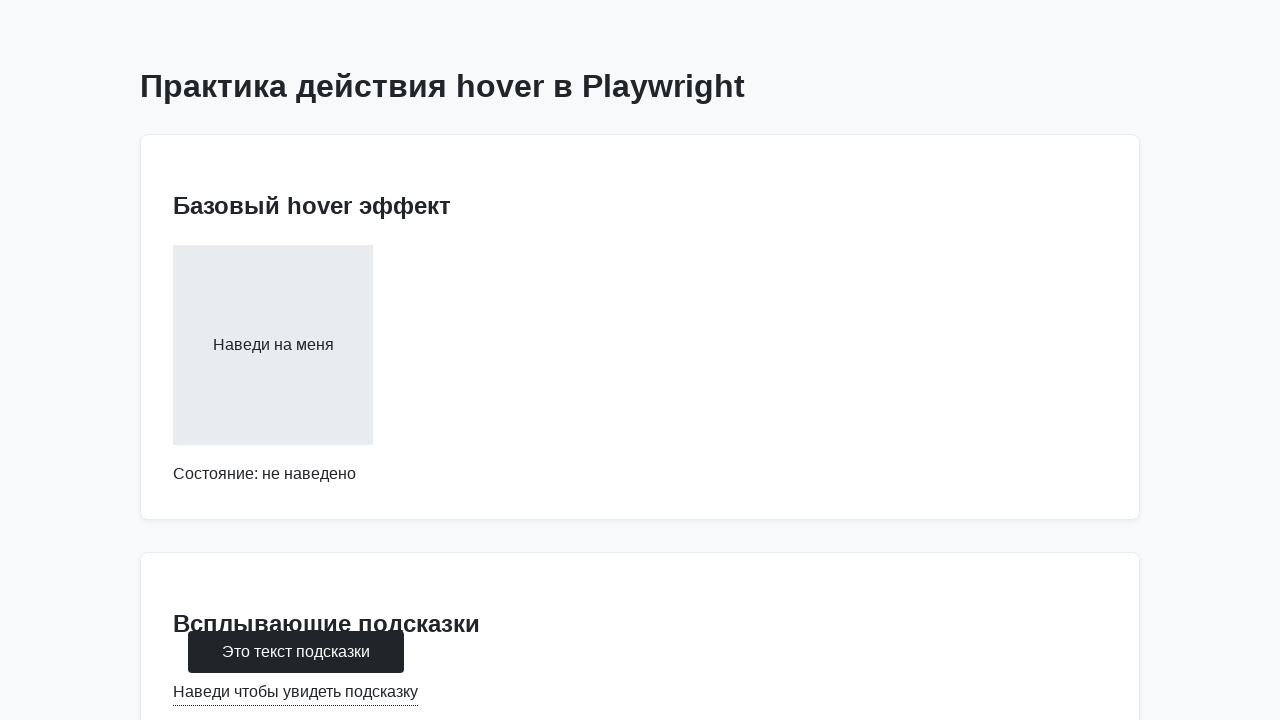